Navigates to Maccaron online shopping website and verifies the page loads successfully

Starting URL: https://www.maccaron.in/en/

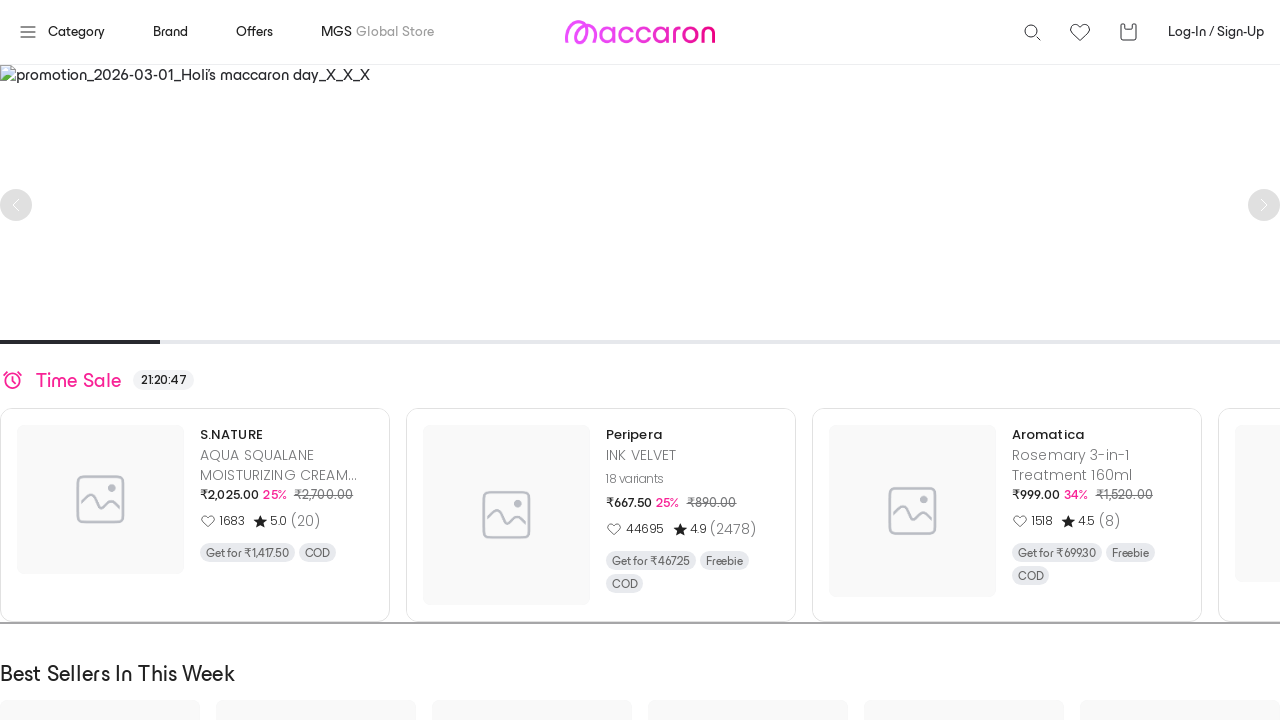

Navigated to Maccaron online shopping website
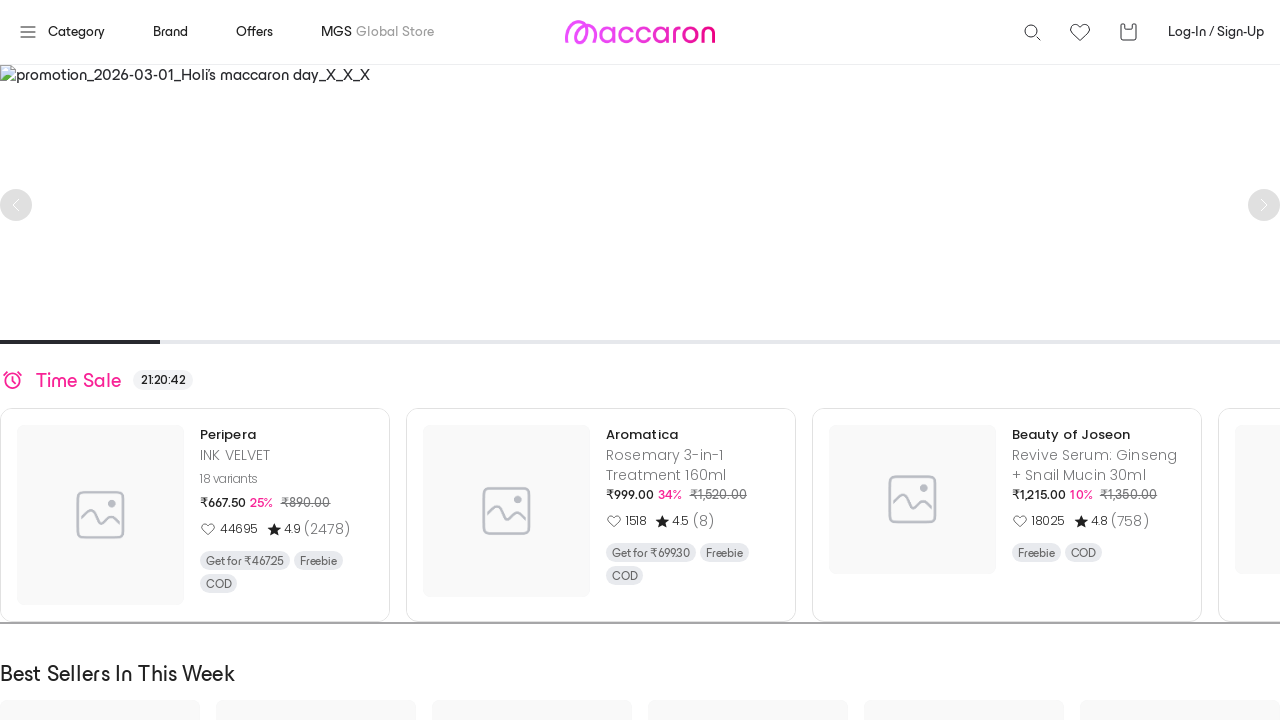

Page DOM content fully loaded
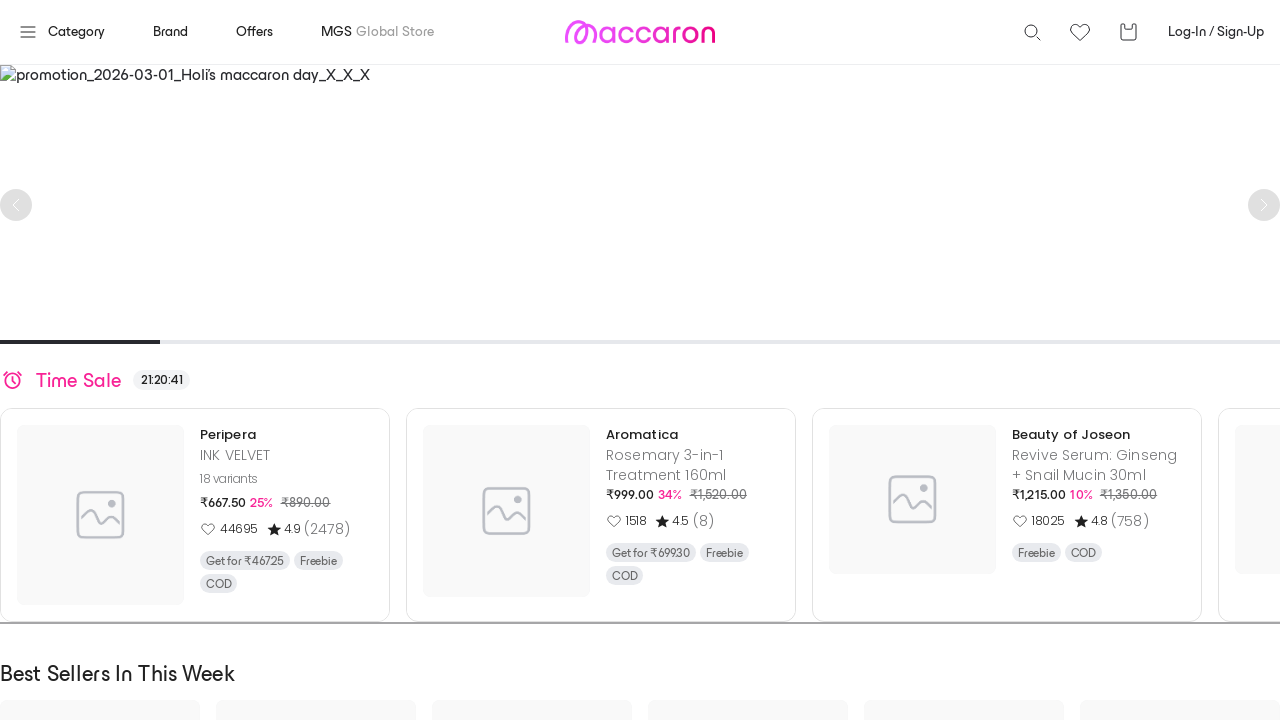

Retrieved page title: Buy International Skincare Products in India (NO Custom Fee) -Maccaron · Buy International Skincare Products in India (NO Custom Fee) -Maccaron
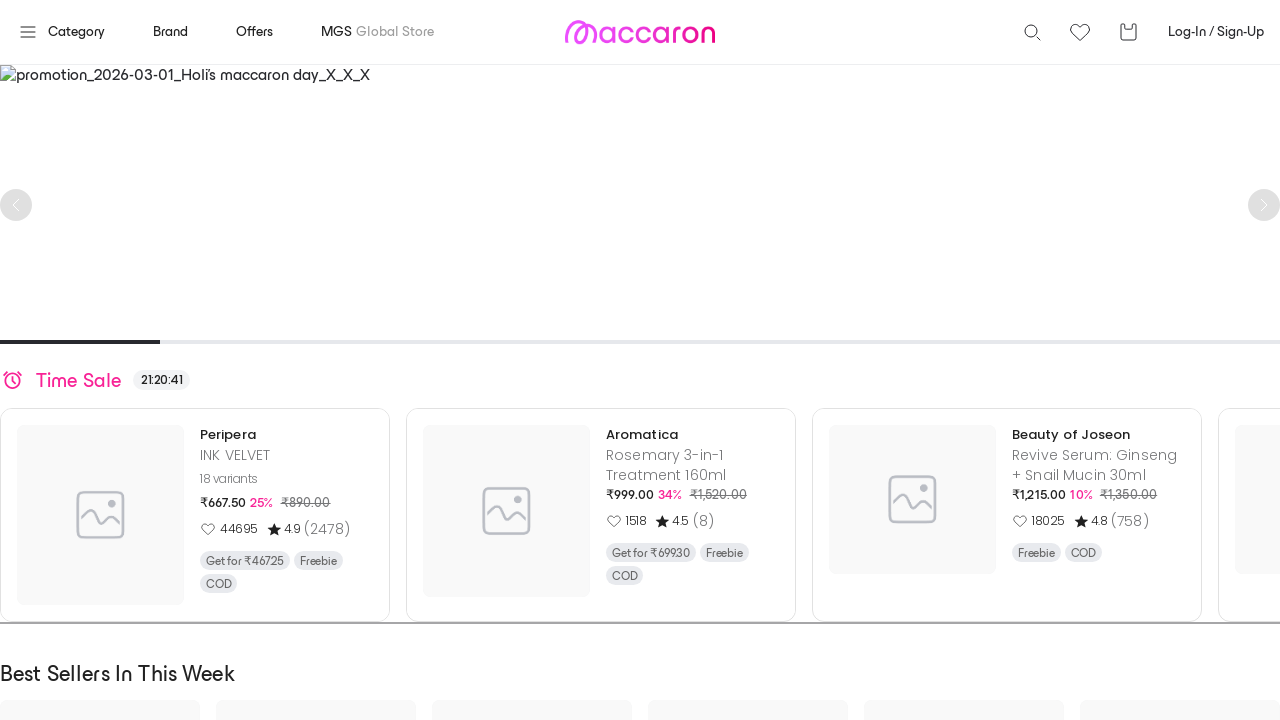

Verified page title is present and not empty
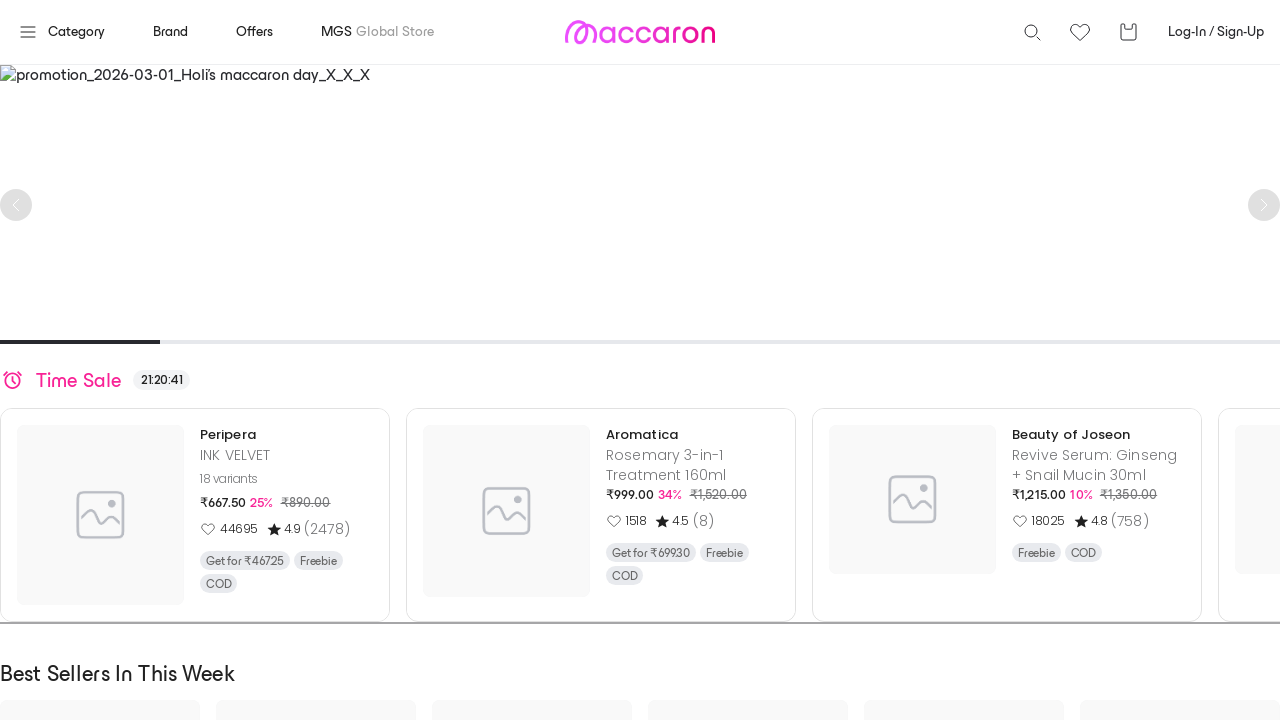

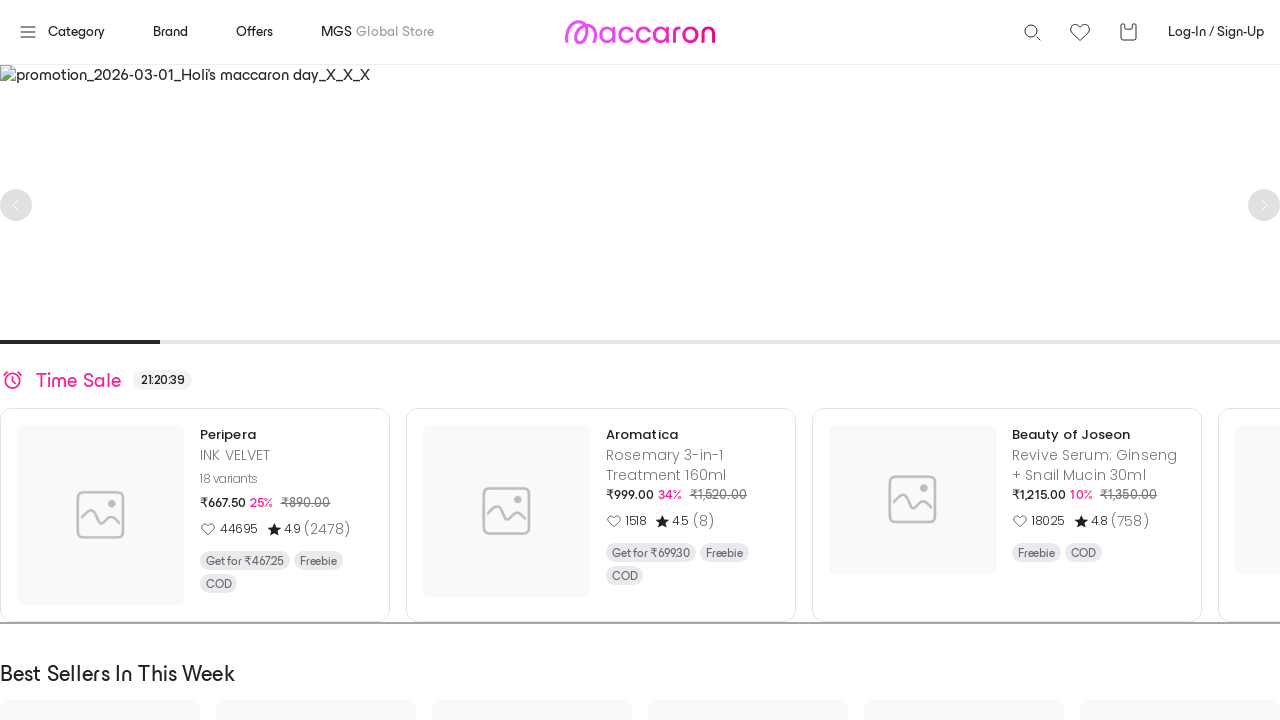